Waits for a house price to drop to $100, books it, then solves a mathematical problem and submits the answer

Starting URL: http://suninjuly.github.io/explicit_wait2.html

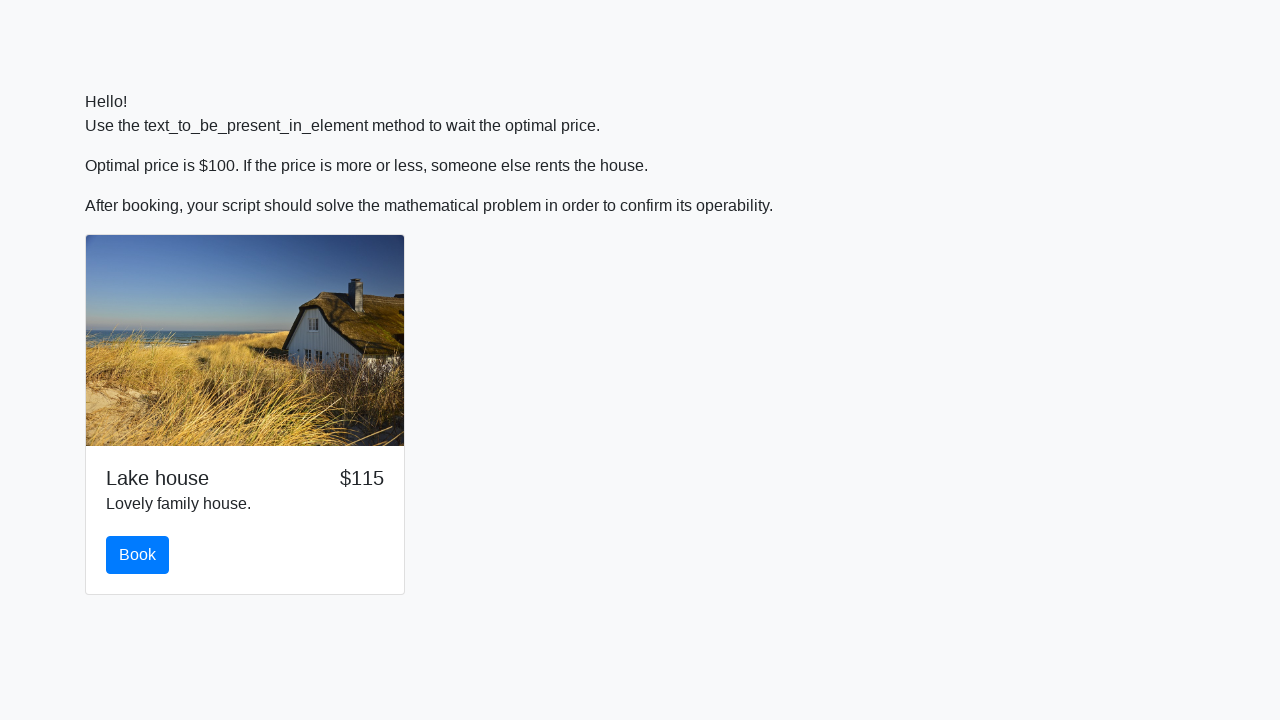

Waited for house price to drop to $100
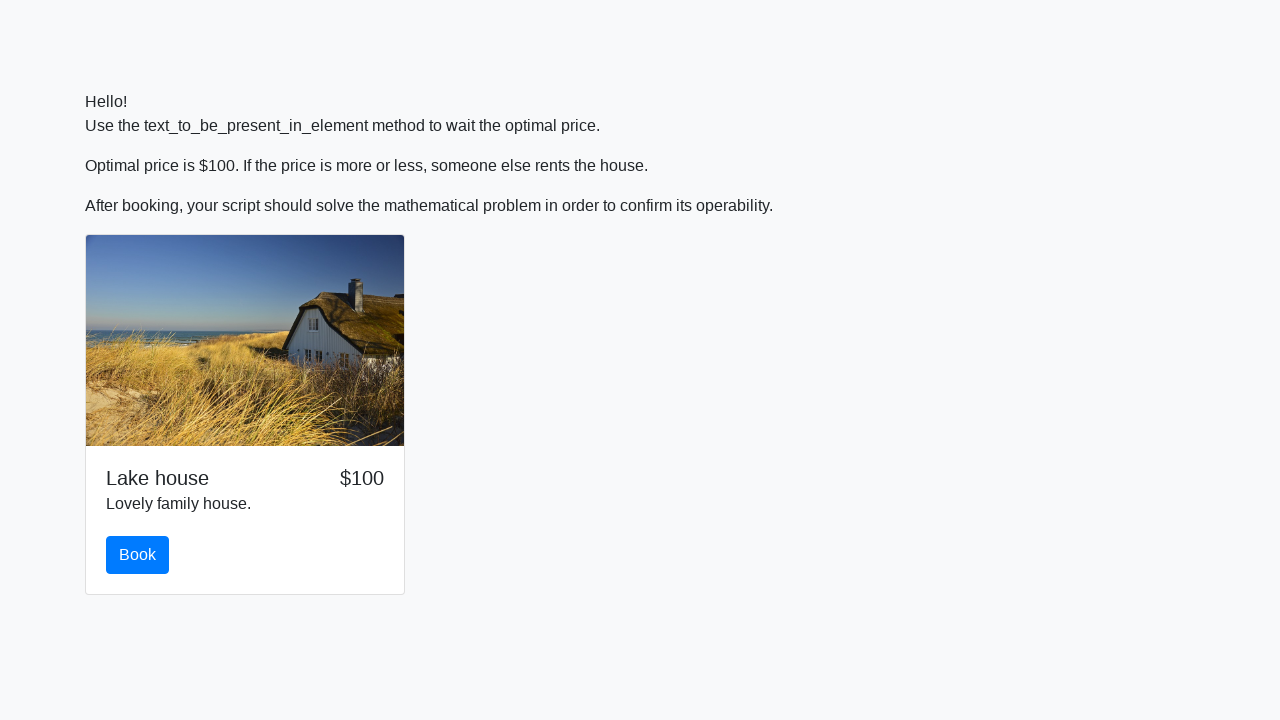

Clicked the Book button at (138, 555) on #book
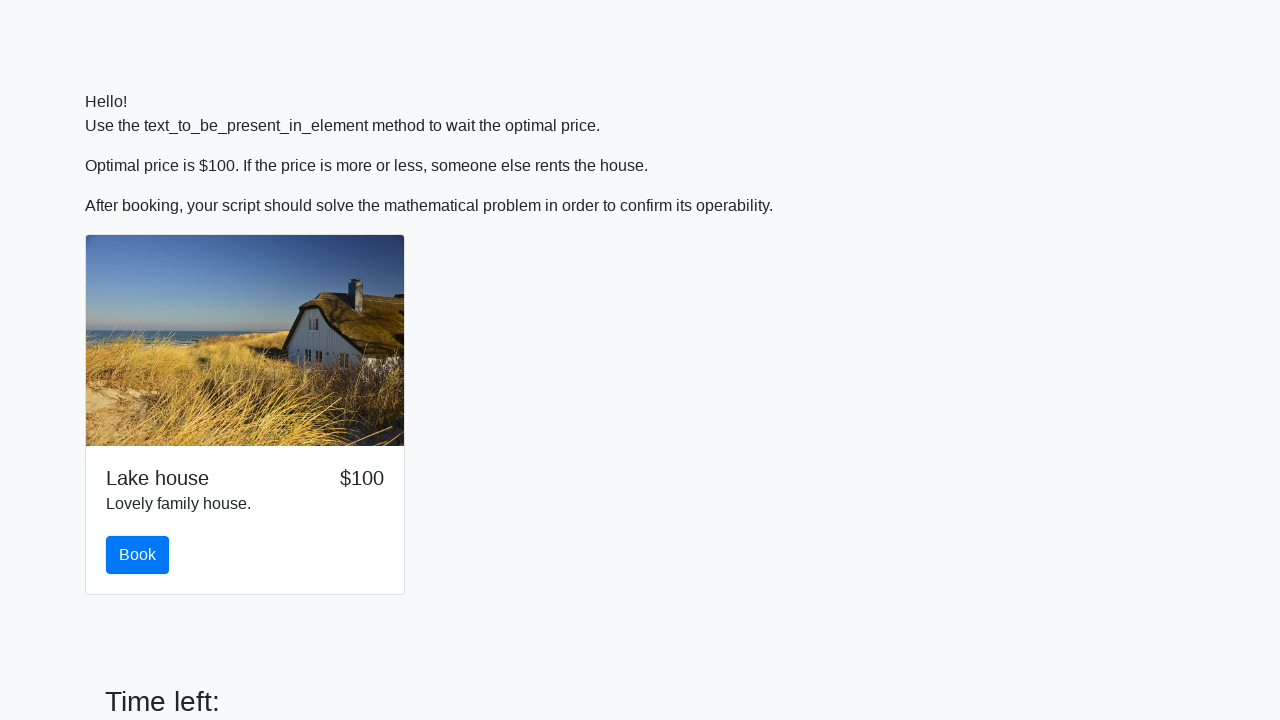

Retrieved x value: 668
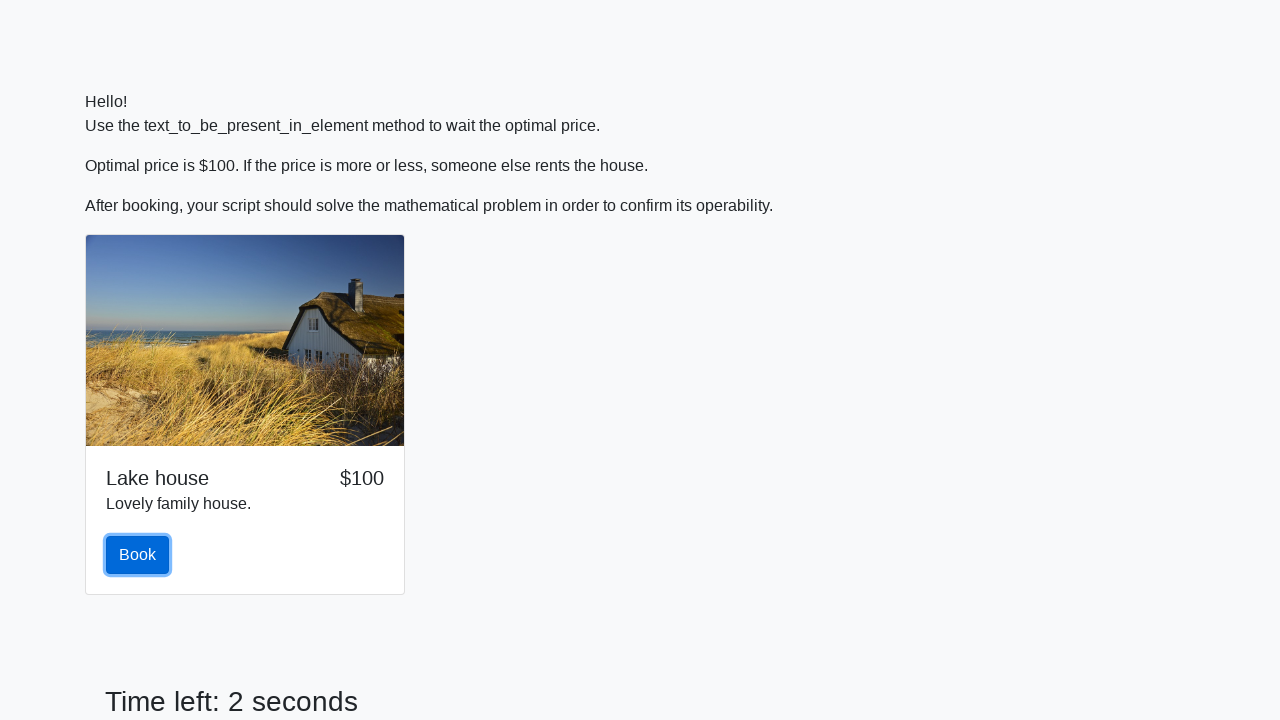

Calculated answer: 2.3977106357387004
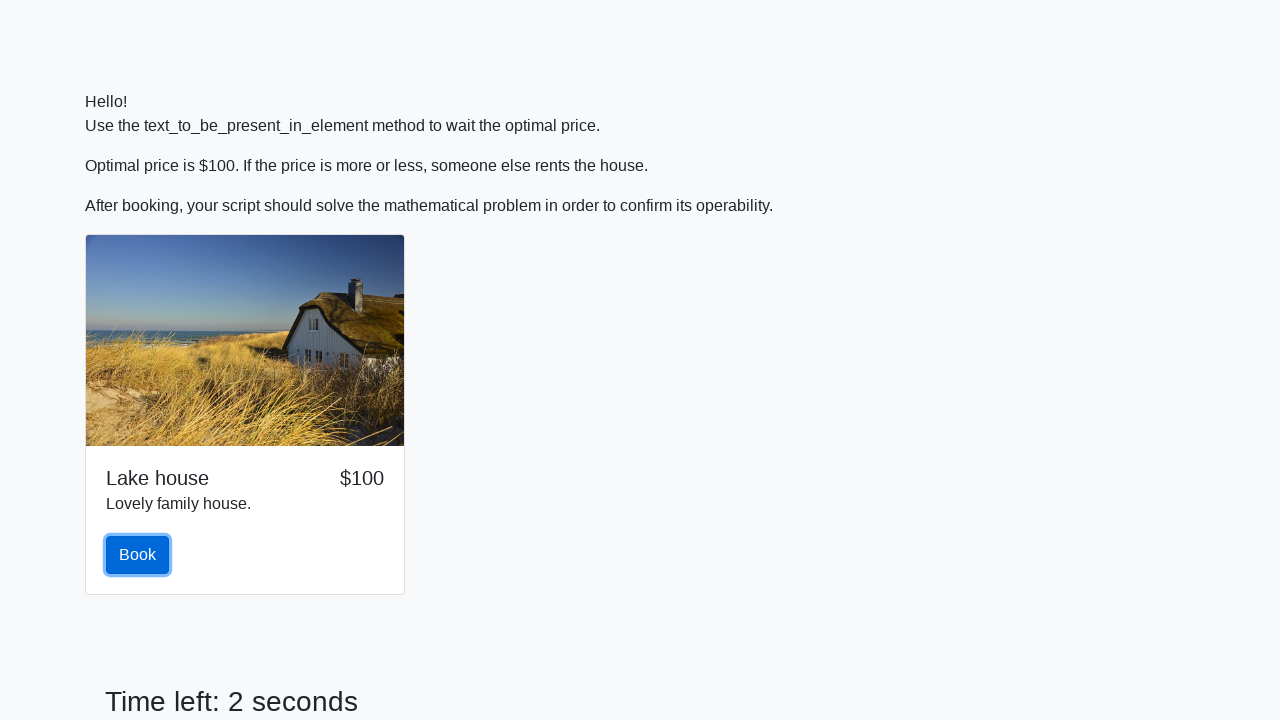

Filled answer field with 2.3977106357387004 on #answer
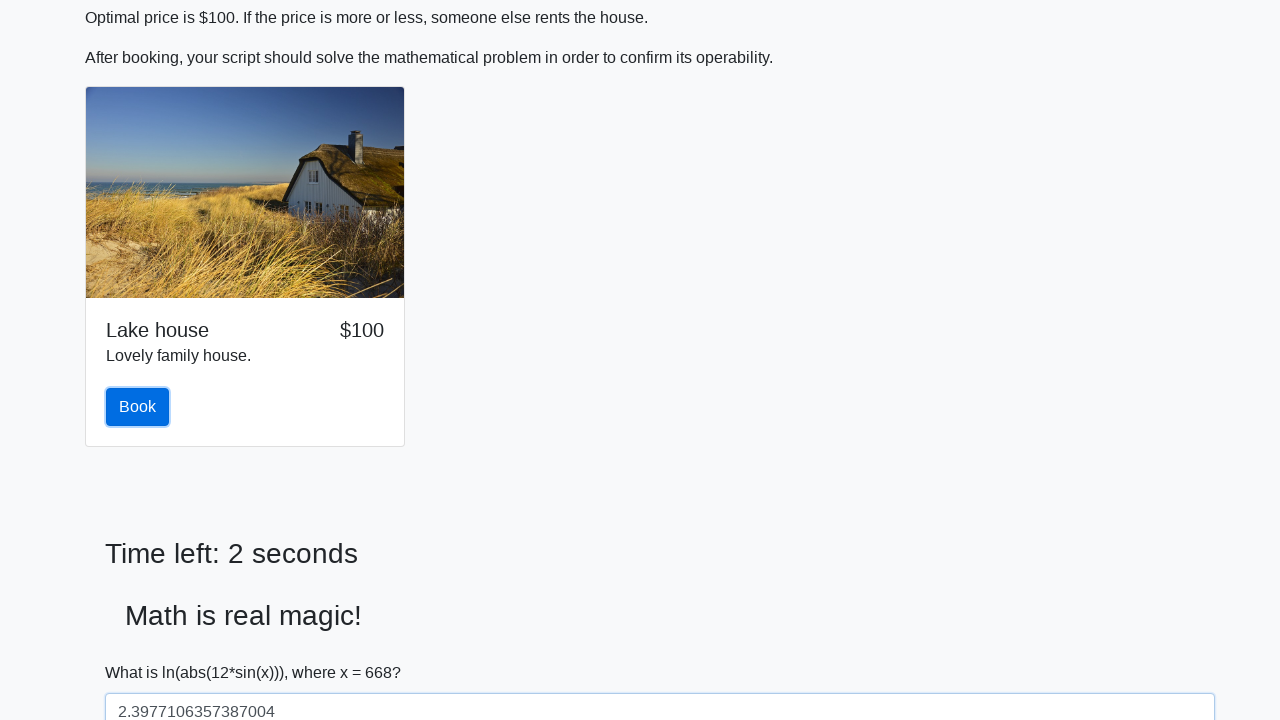

Scrolled to submit button
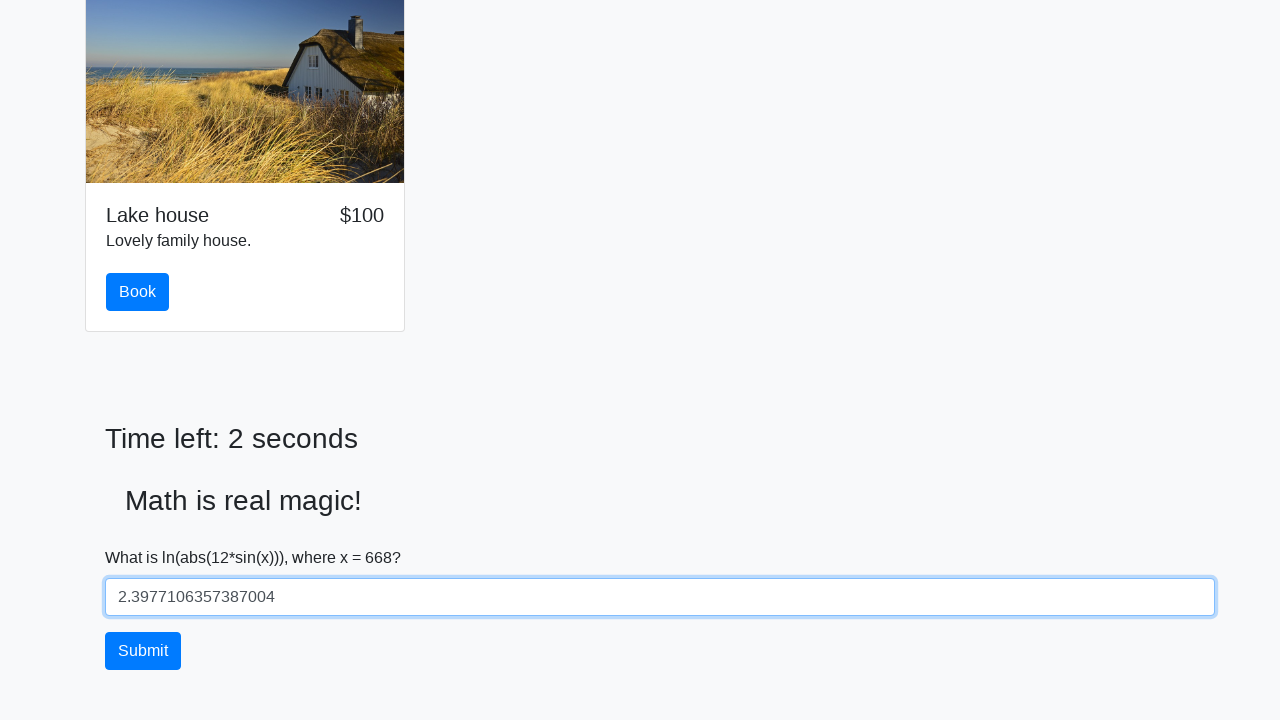

Clicked the submit button at (143, 651) on #solve
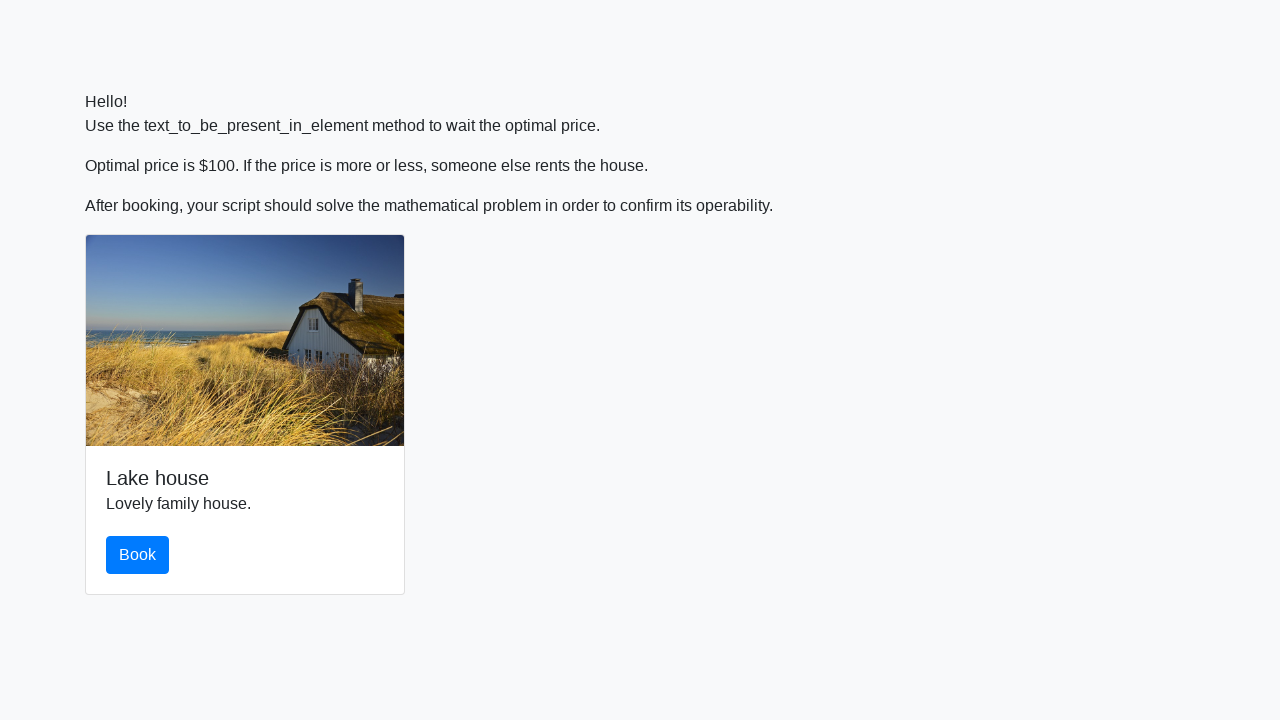

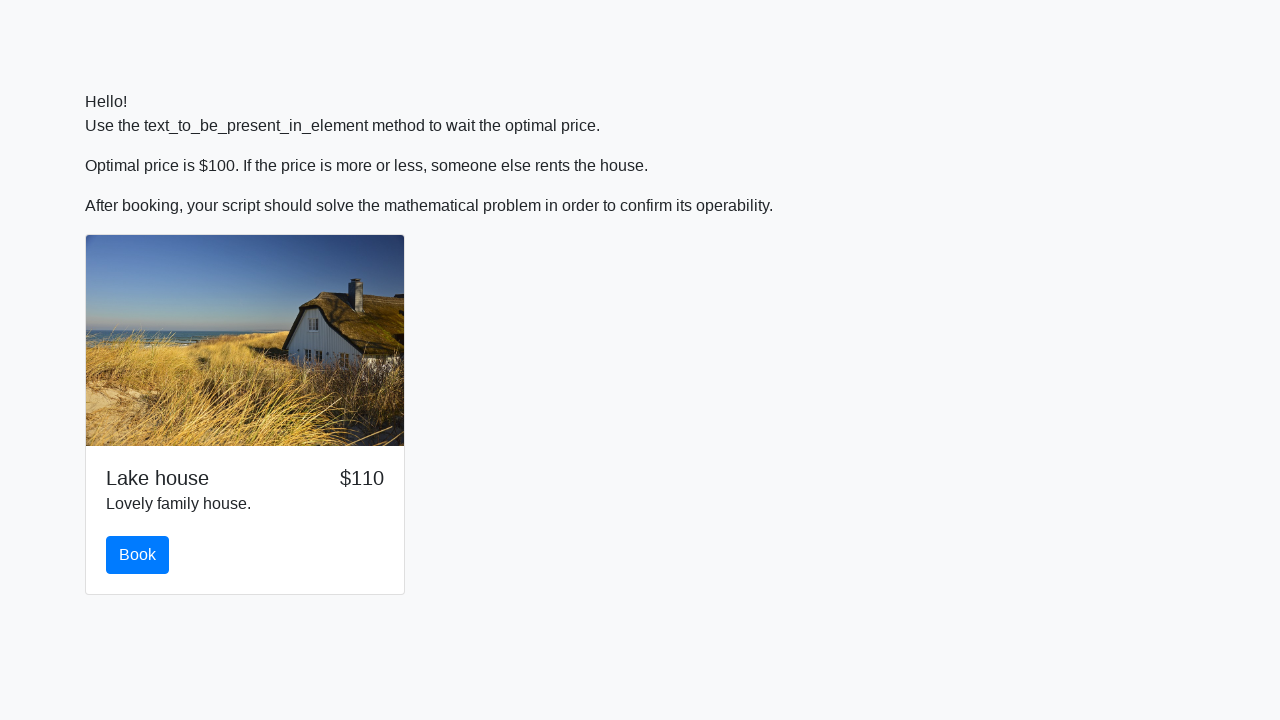